Navigates to the DemoQA automation practice form, clicks on the Elements section, and verifies the presence of various element menu items like Text Box, Check Box, Radio Button, etc.

Starting URL: https://demoqa.com/automation-practice-form

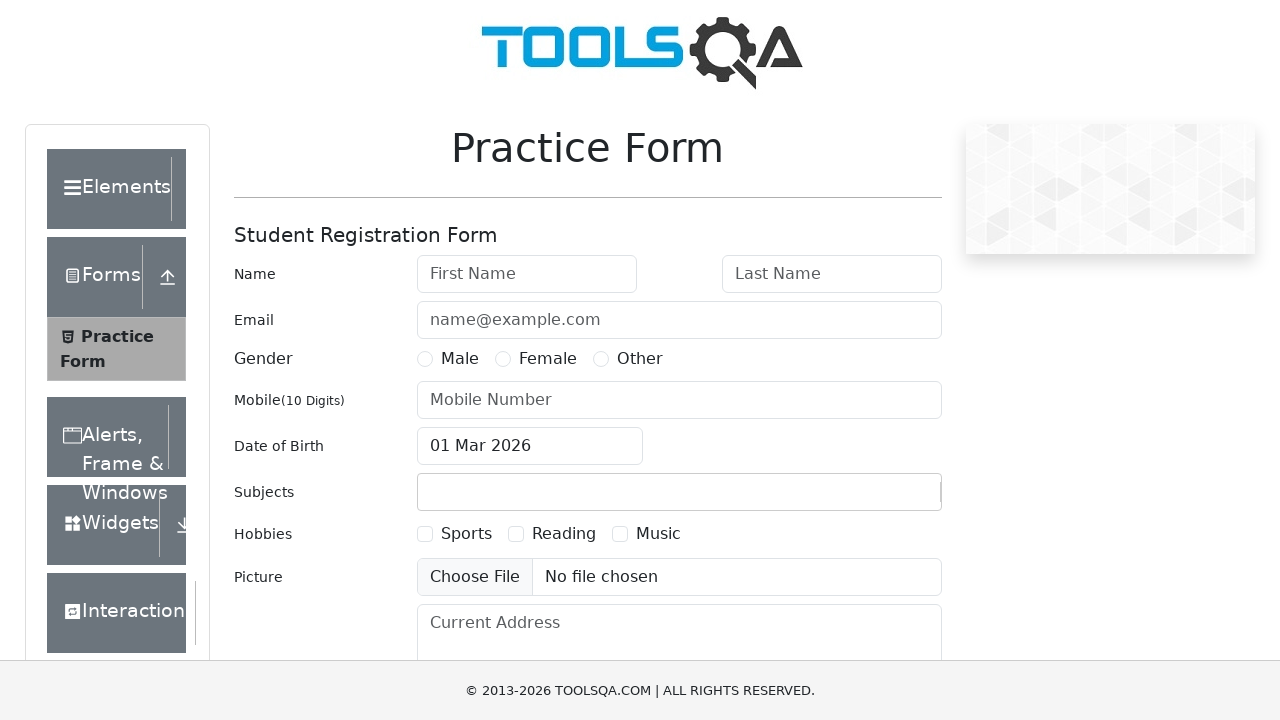

Clicked on Elements section in the sidebar at (109, 189) on xpath=//div[text()='Elements']
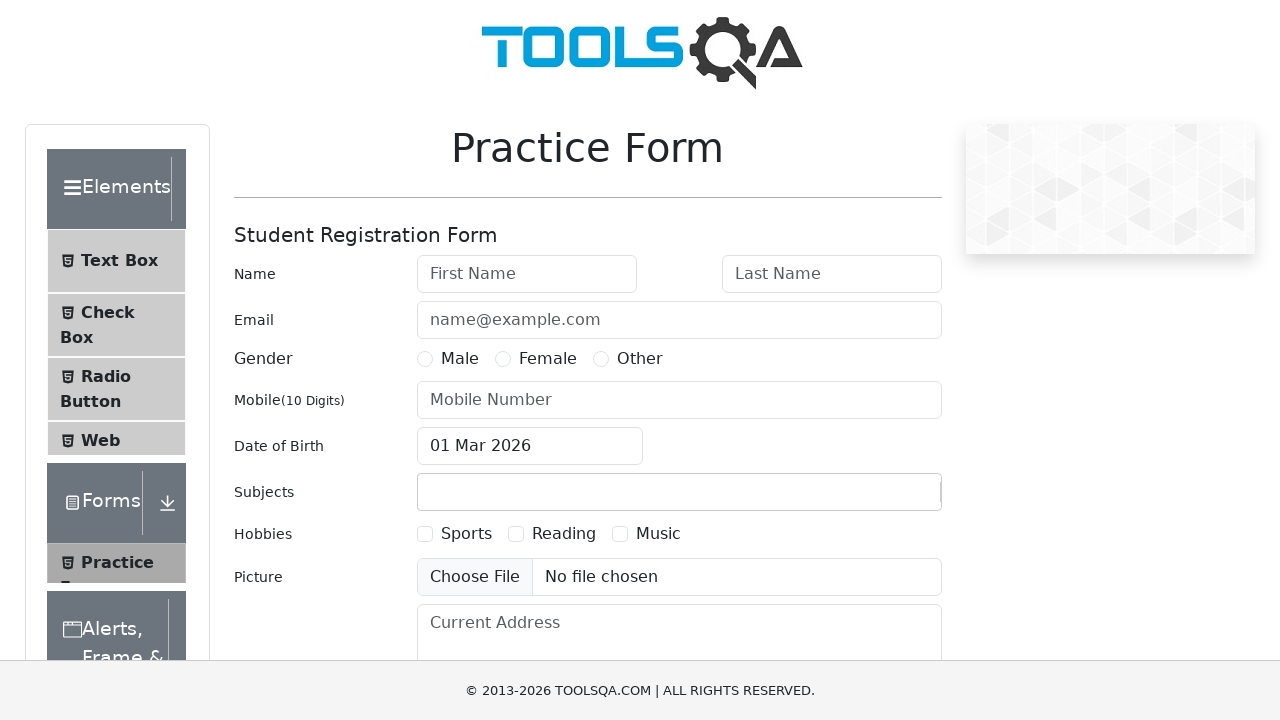

Text Box menu item is present
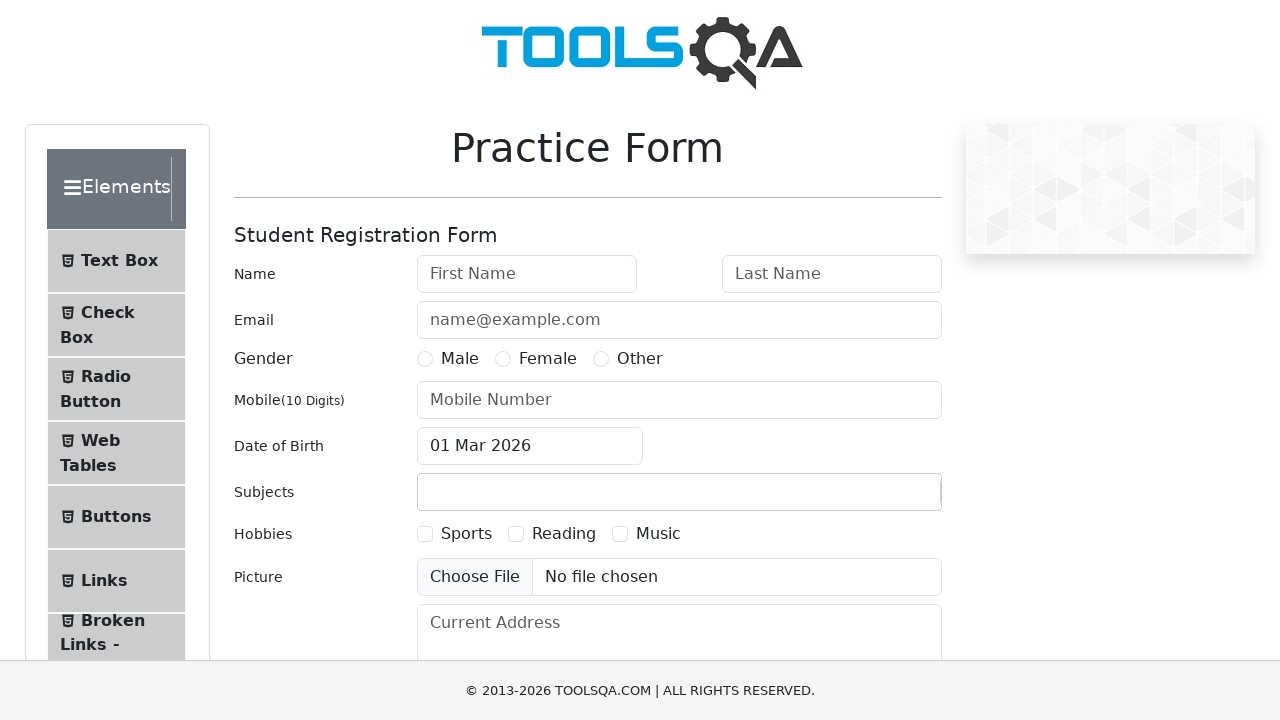

Check Box menu item is present
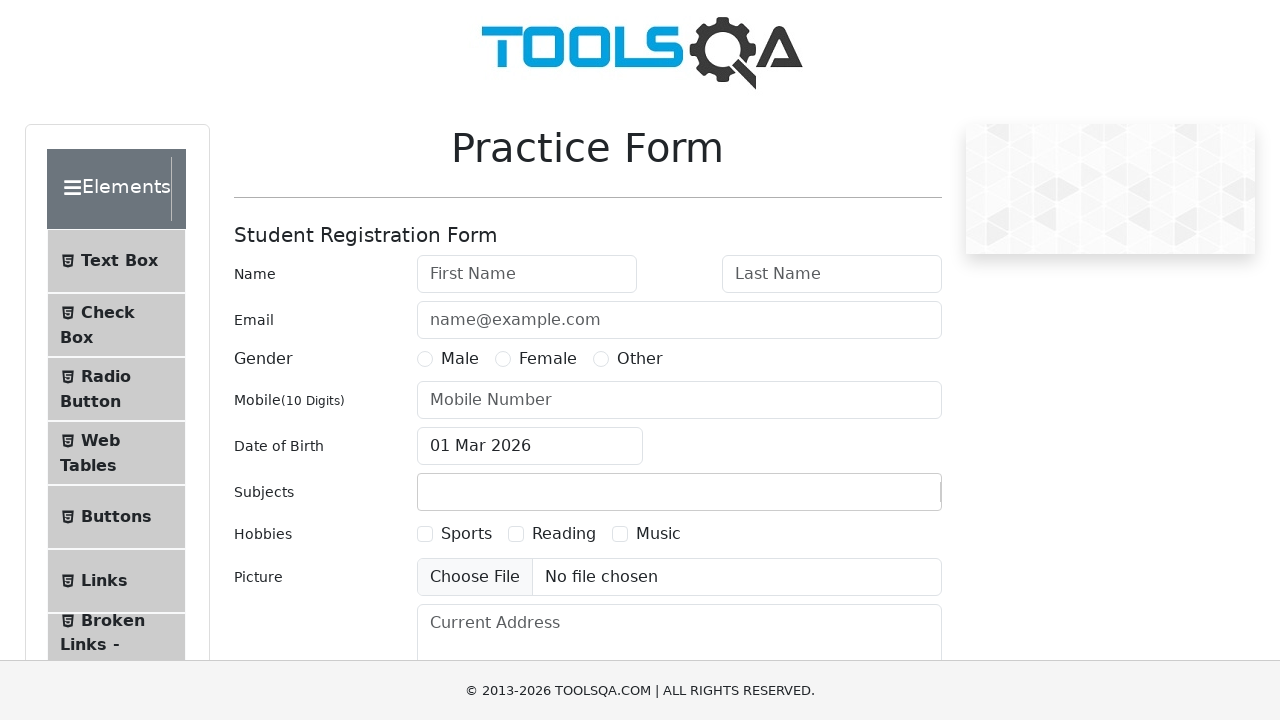

Radio Button menu item is present
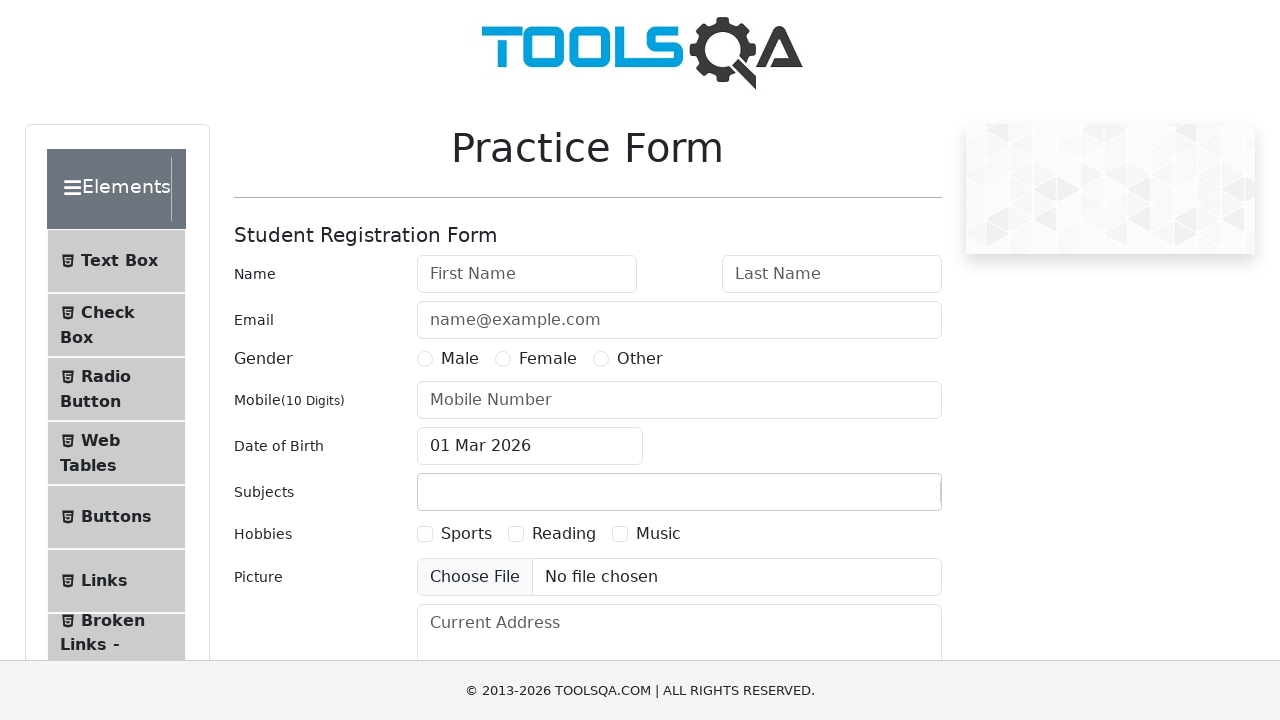

Web Tables menu item is present
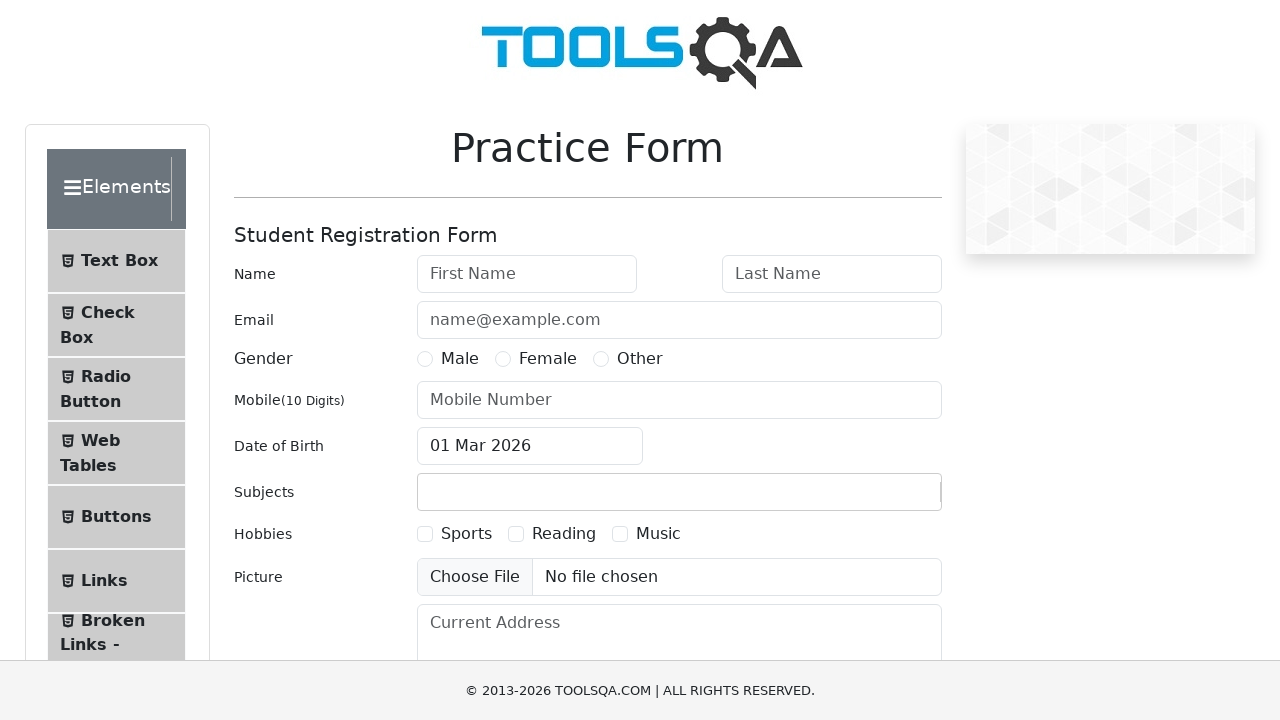

Buttons menu item is present
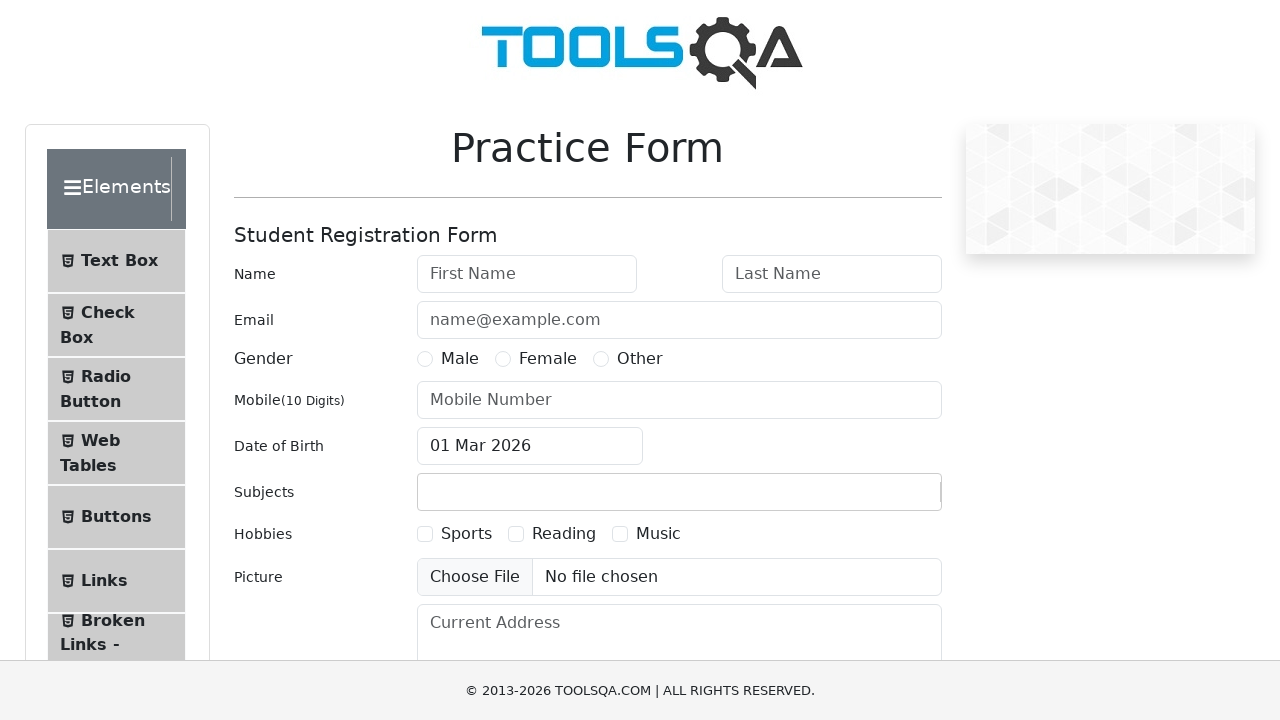

Links menu item is present
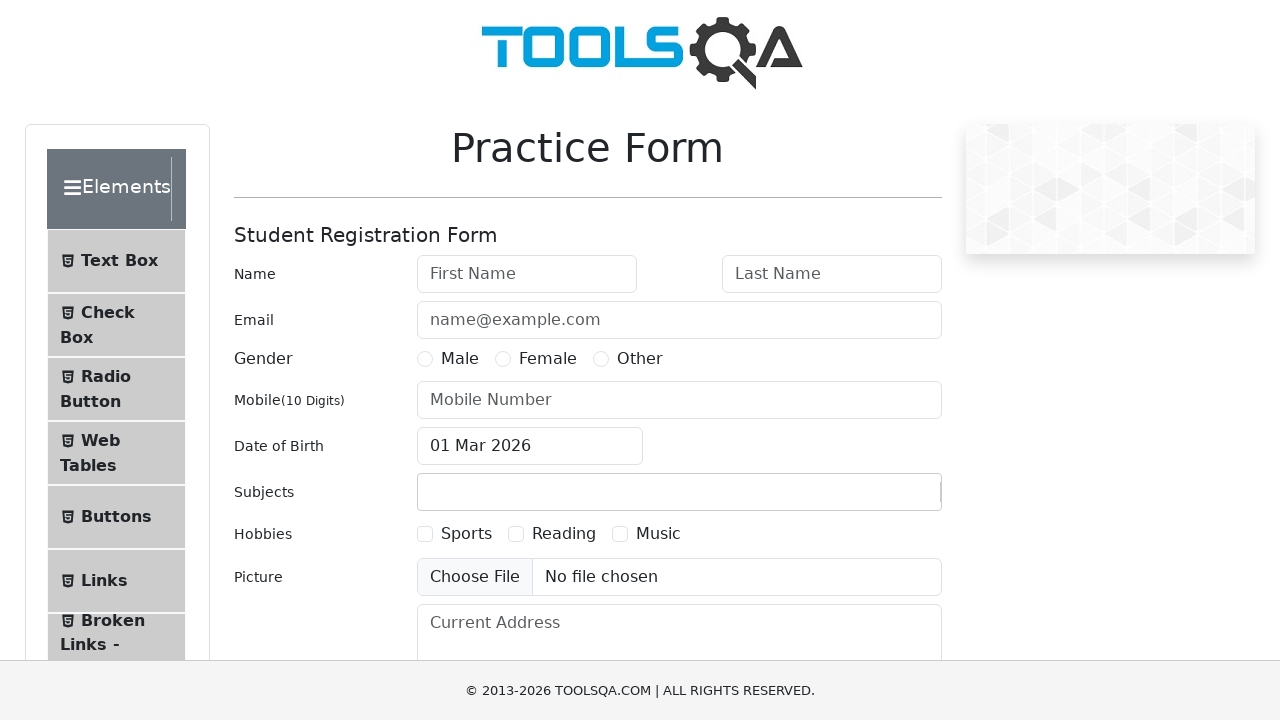

Broken Links - Images menu item is present
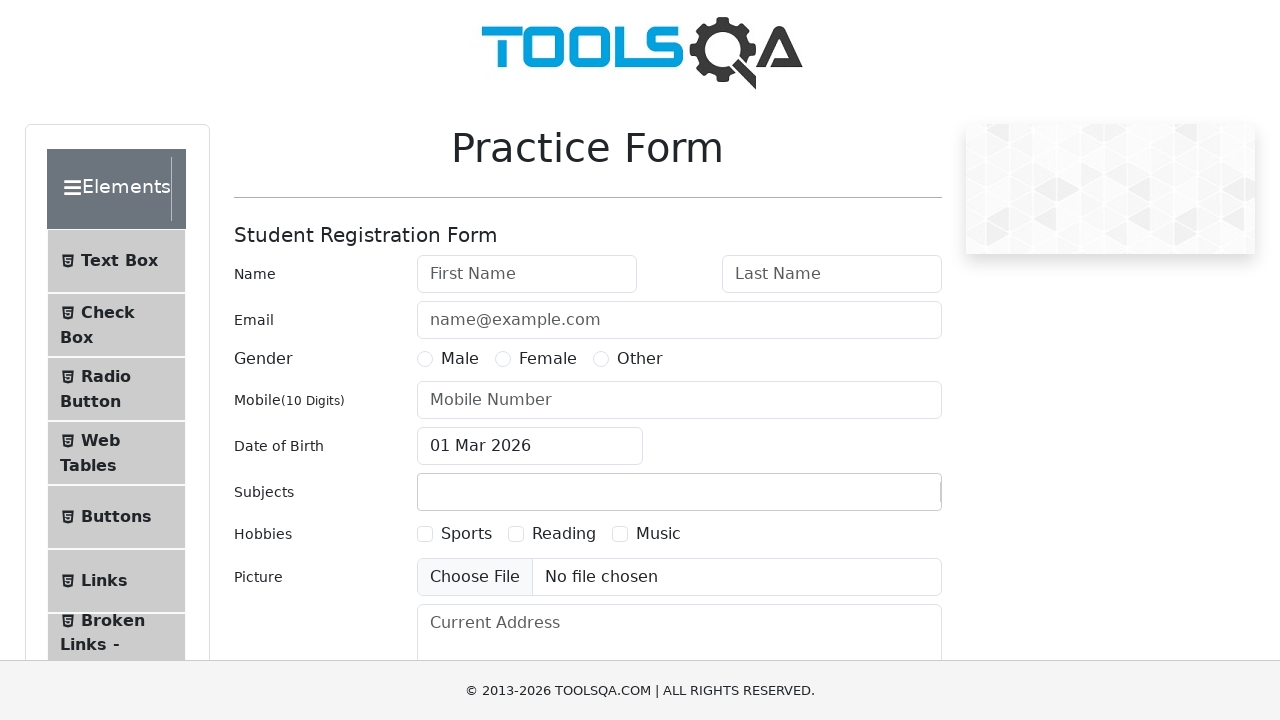

Upload and Download menu item is present
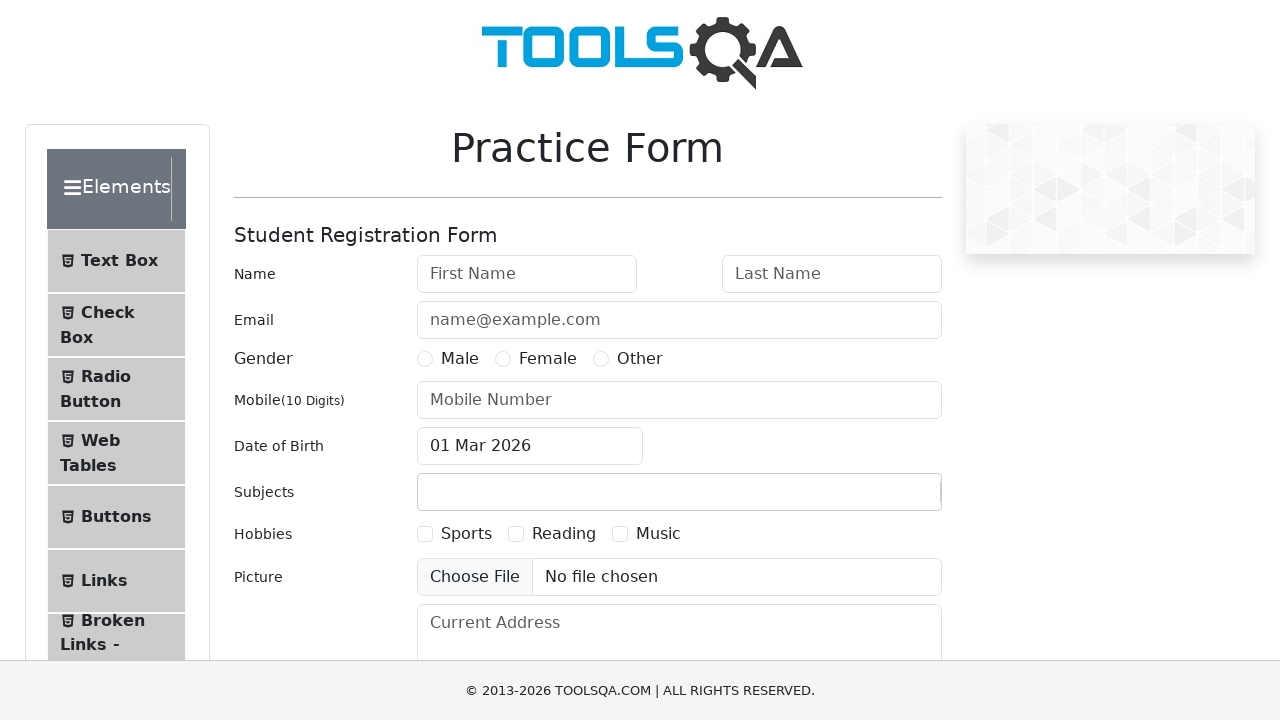

Dynamic Properties menu item is present
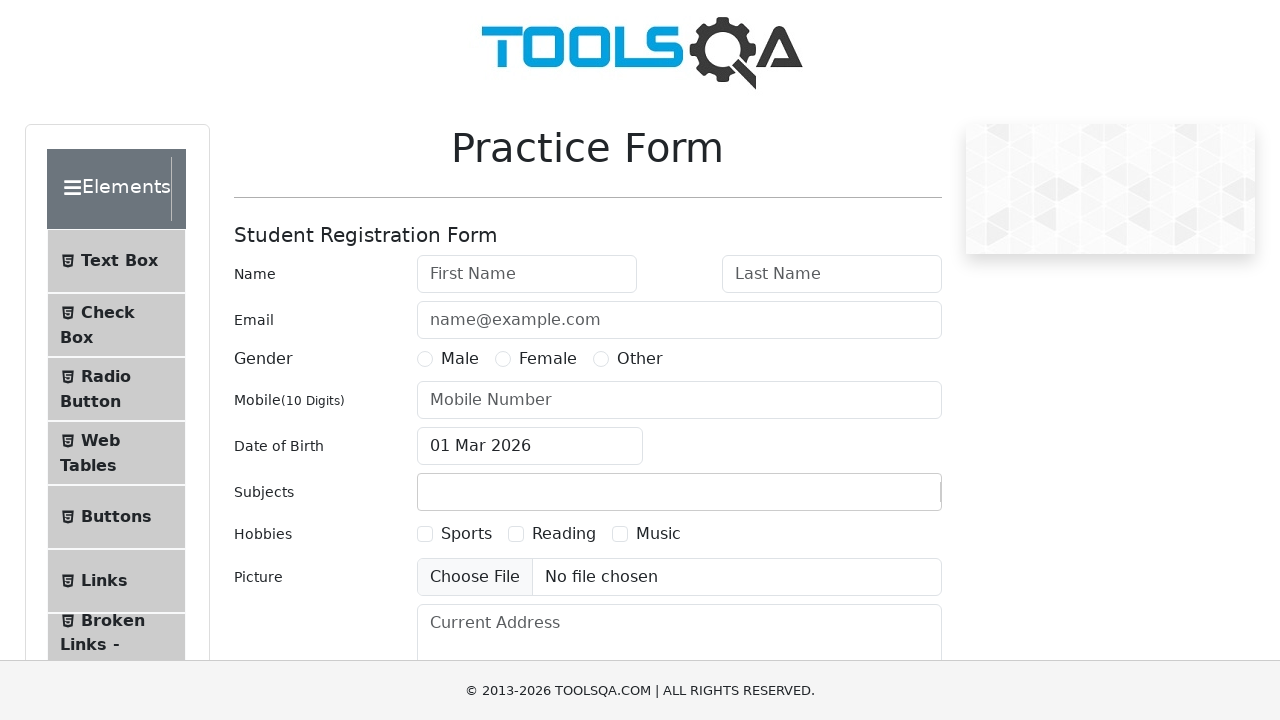

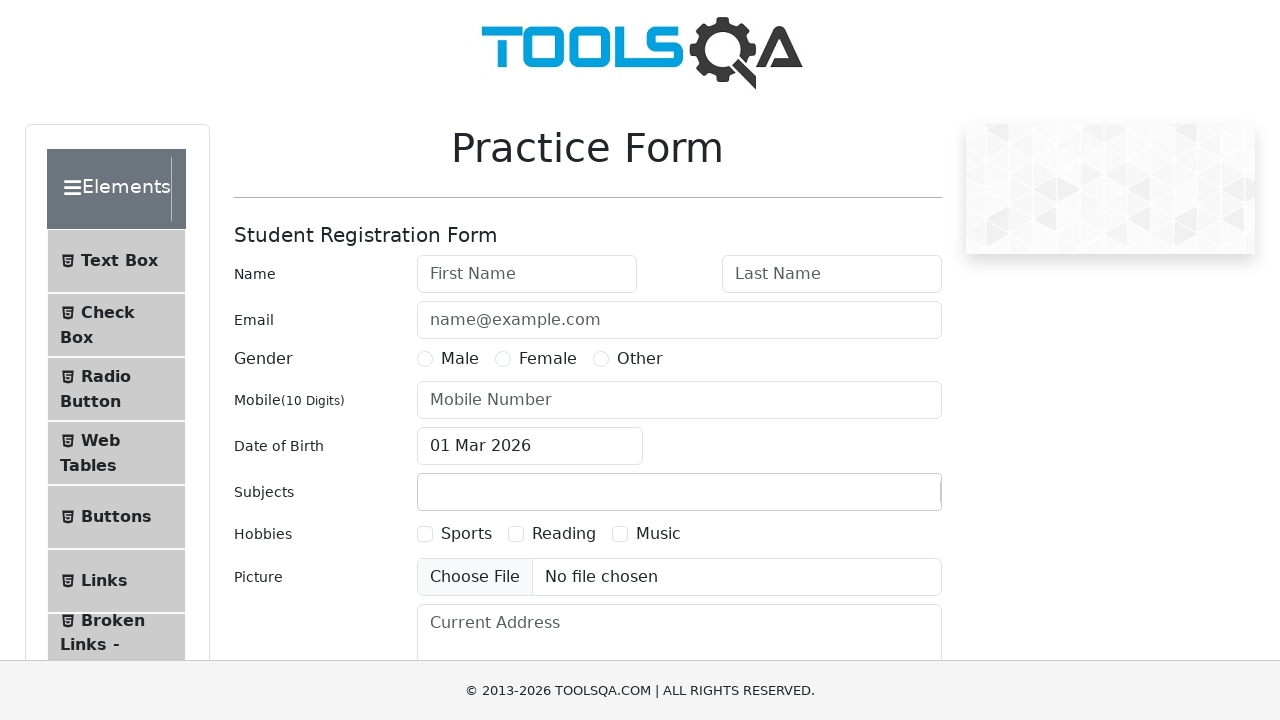